Fills out a form with personal information (first name, last name, city, and country) using XPath selectors and submits it

Starting URL: http://suninjuly.github.io/find_xpath_form

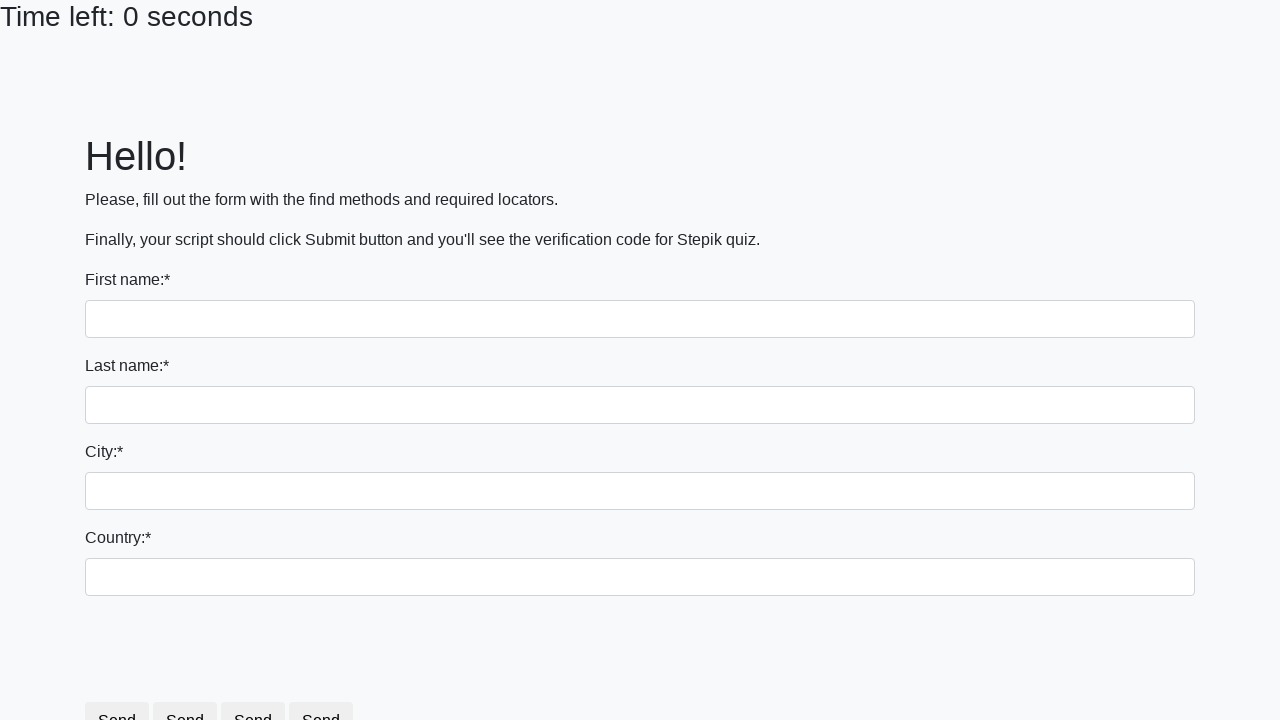

Located the dropdown element with id 'oldSelectMenu'
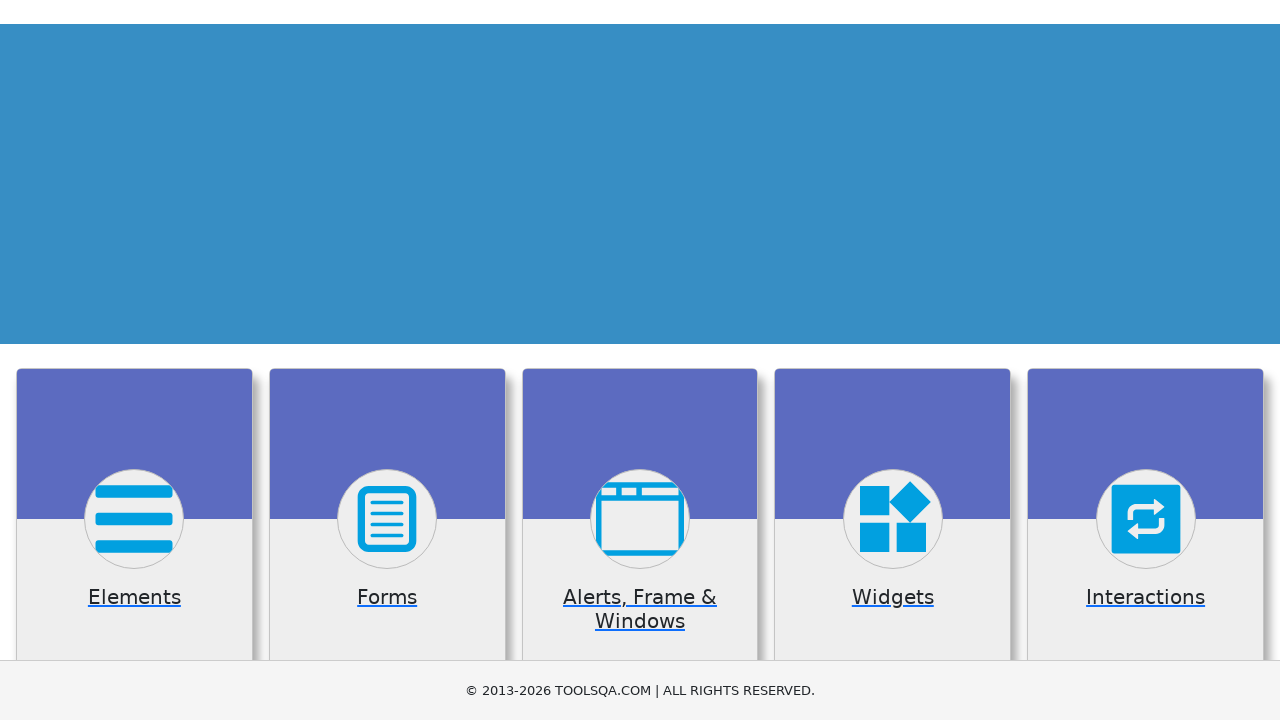

Retrieved all dropdown options
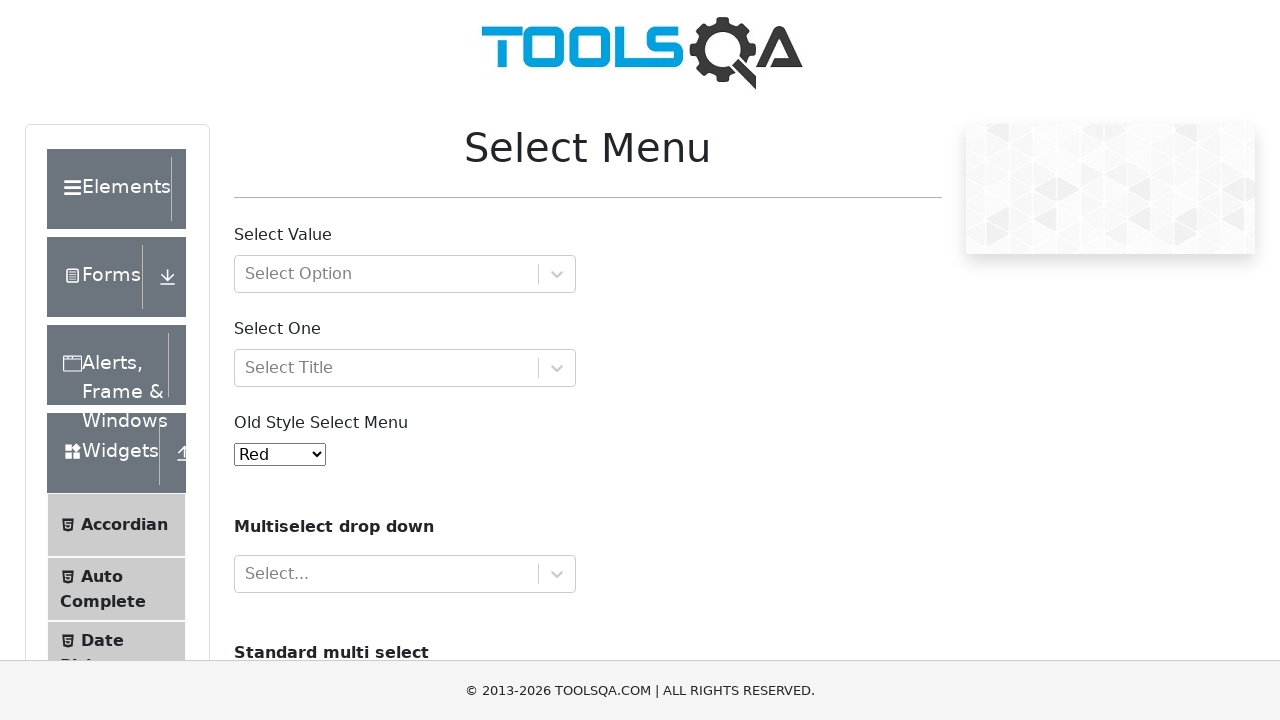

Selected dropdown option by index 4
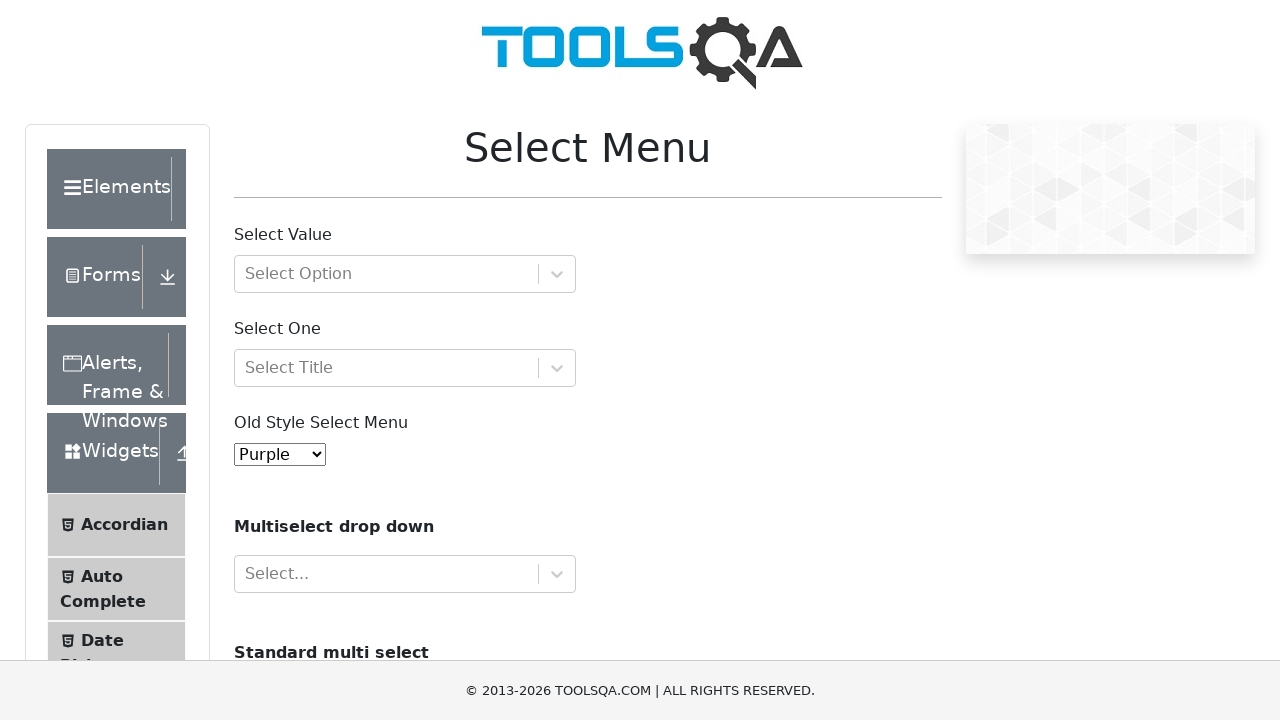

Retrieved the selected dropdown value
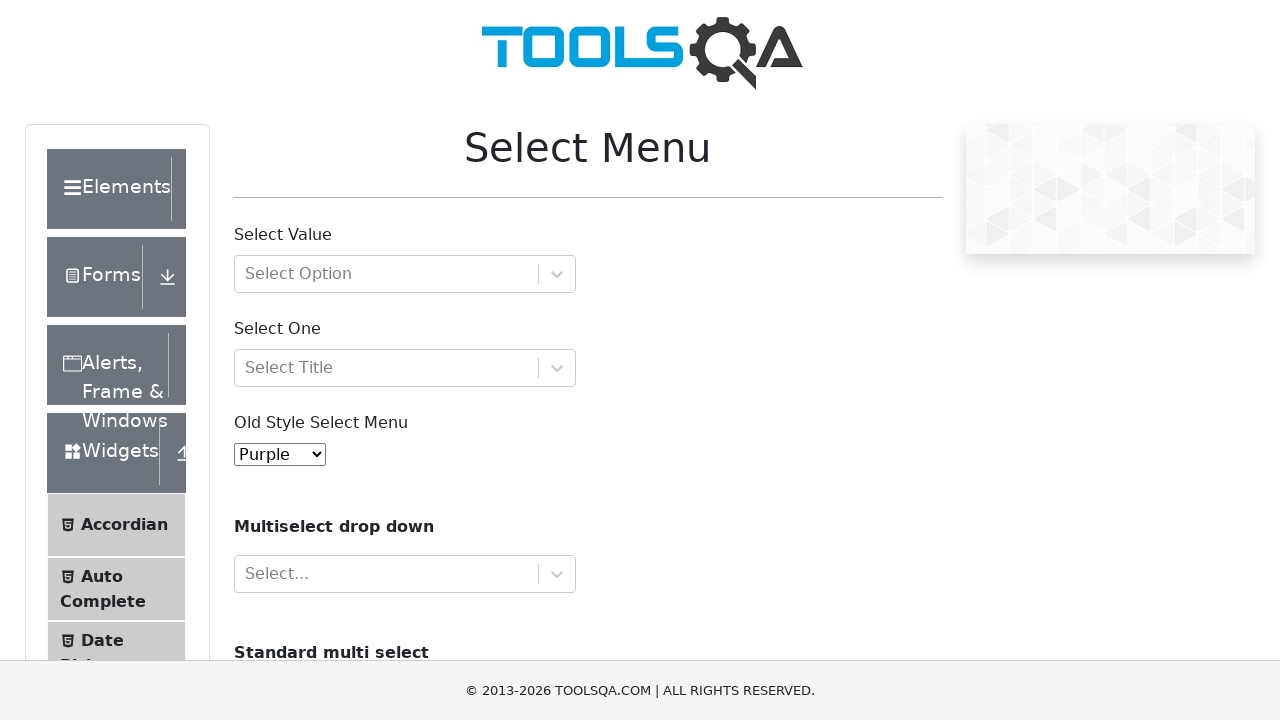

Retrieved the selected option text: Purple
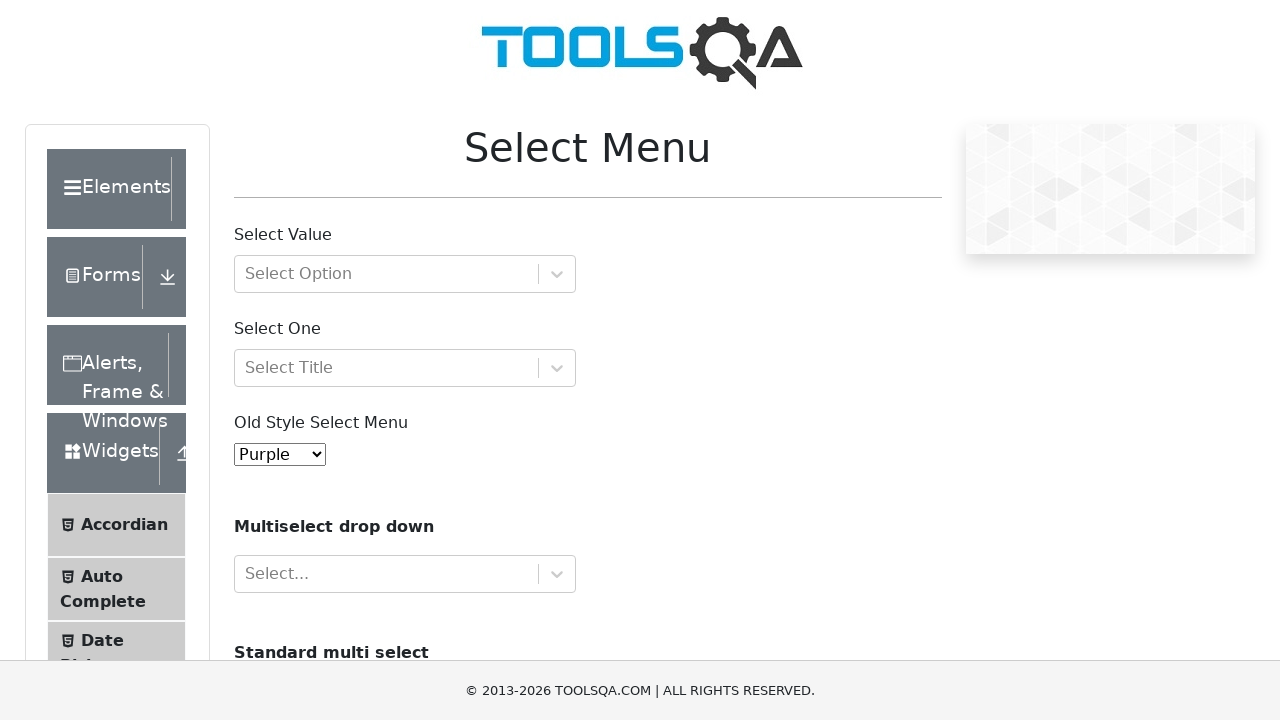

Selected dropdown option 'Magenta' by visible text
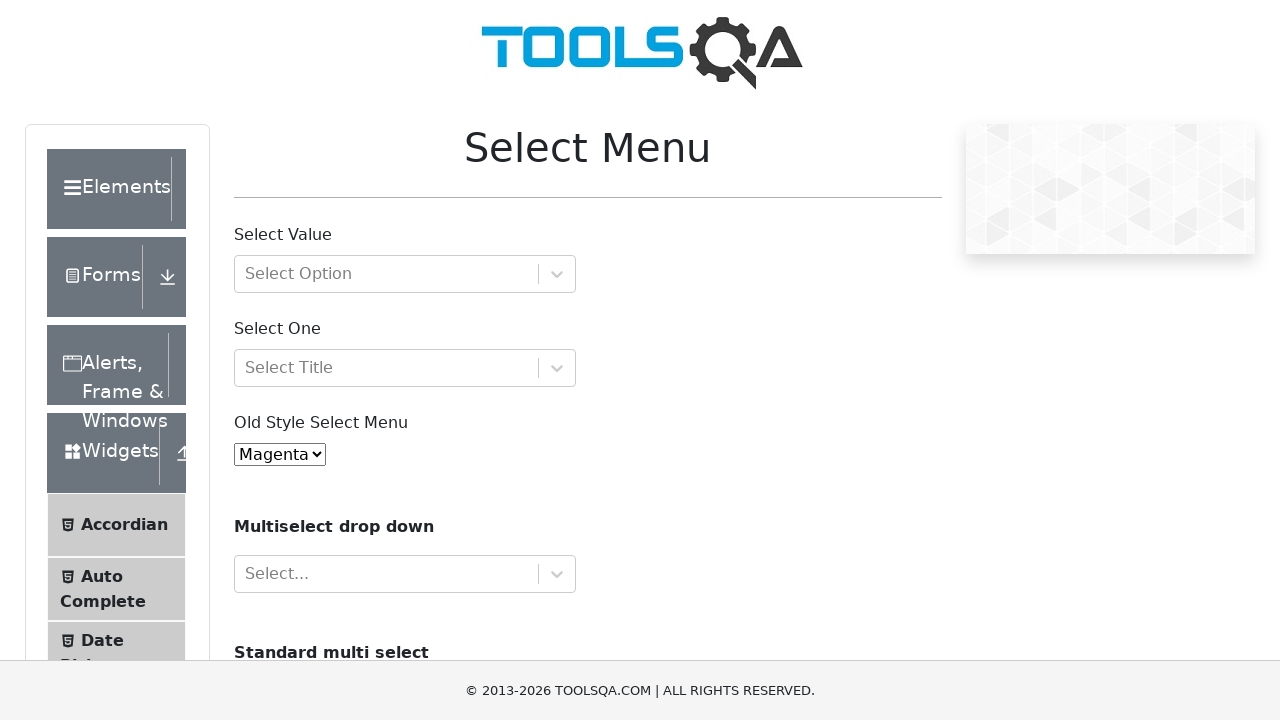

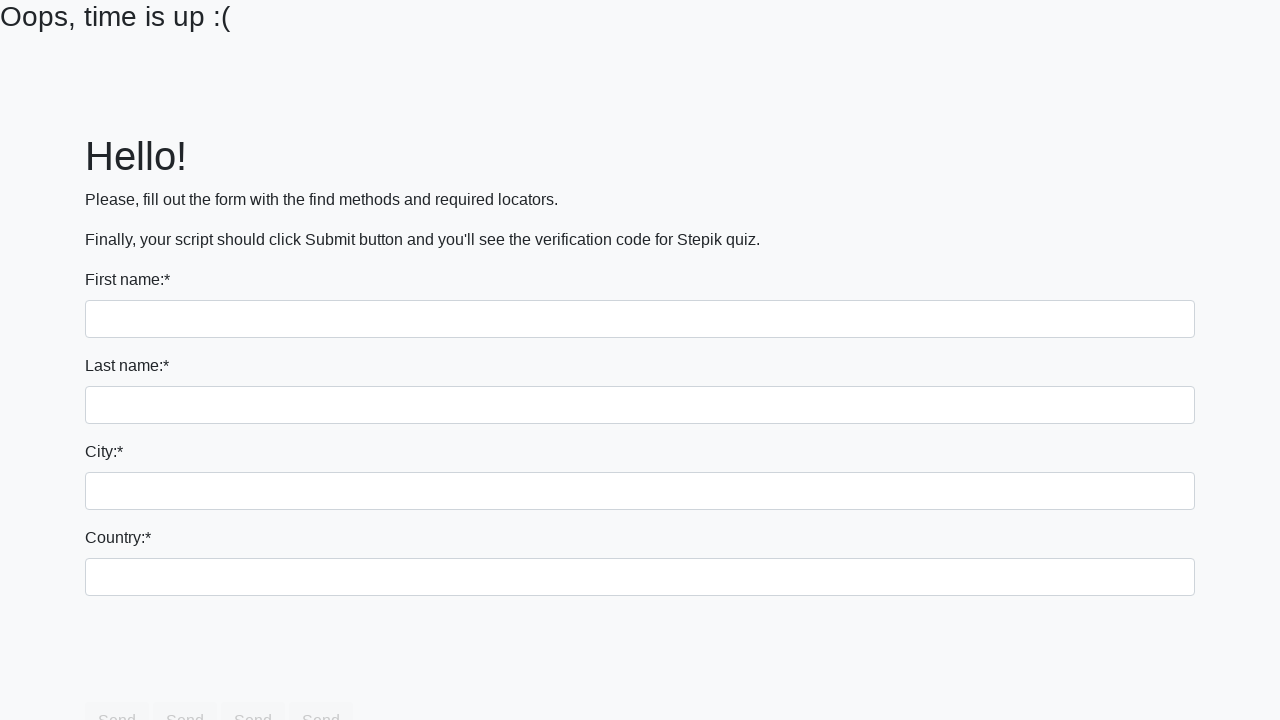